Tests progress bar functionality by starting the progress, stopping at 50%, waiting, resuming, and verifying completion at 100%

Starting URL: https://demoqa.com/progress-bar

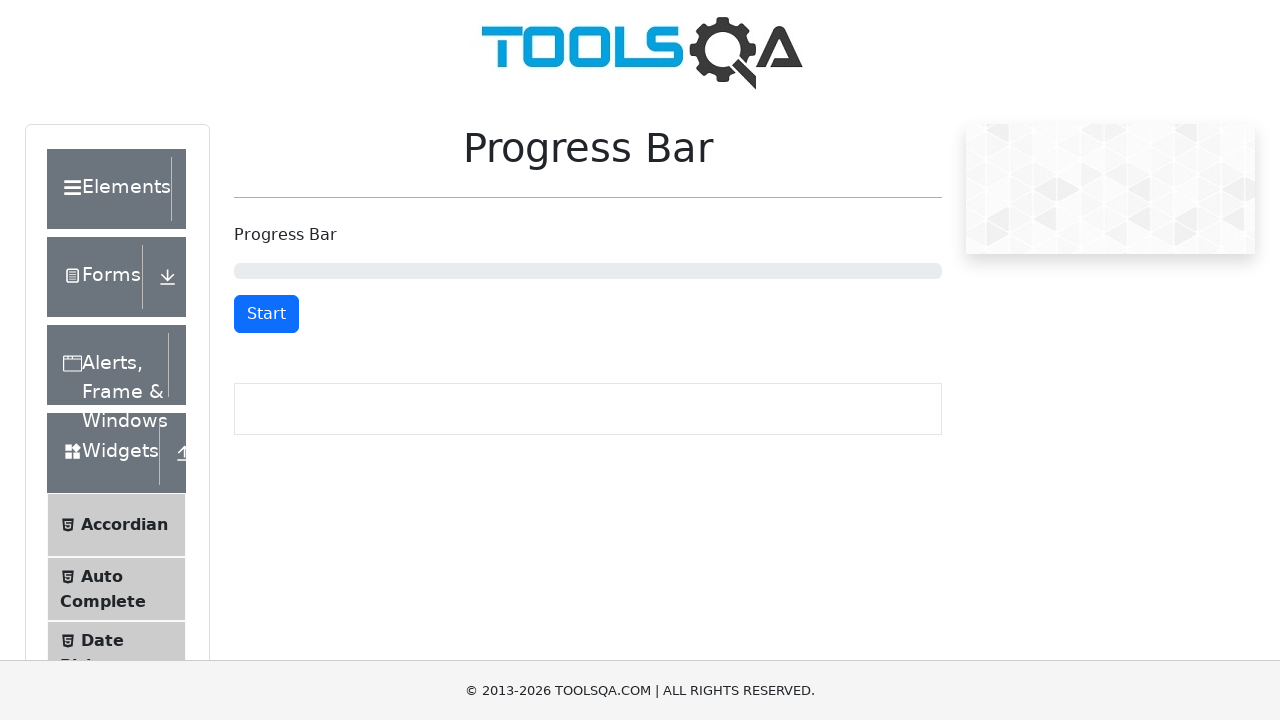

Clicked 'Start' button to begin progress bar at (266, 314) on #startStopButton
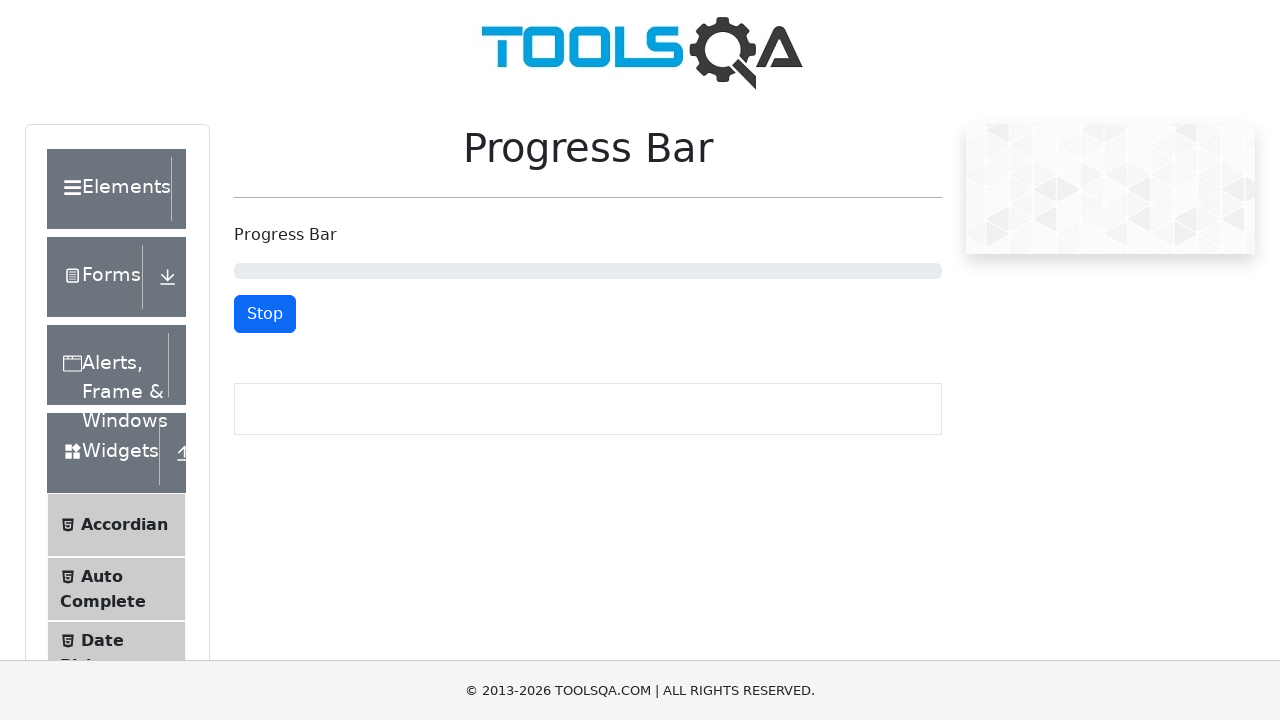

Progress bar reached 50%
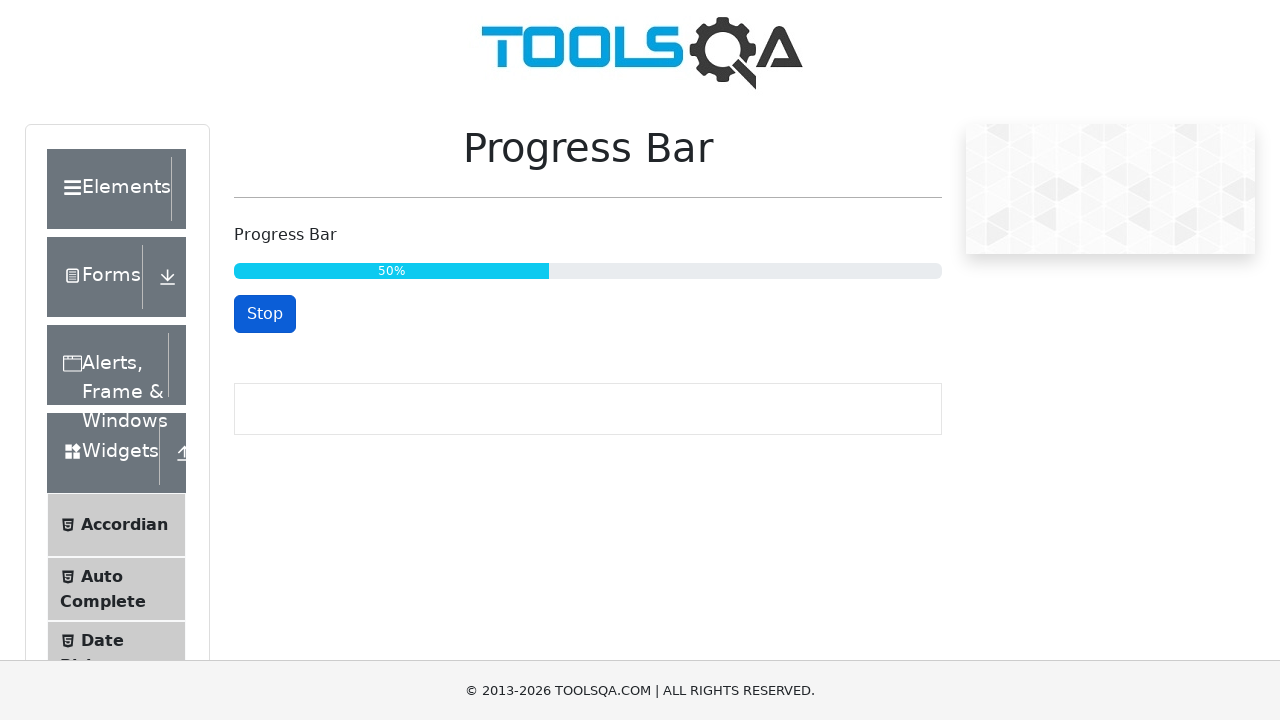

Clicked 'Stop' button to pause progress at 50% at (265, 314) on #startStopButton
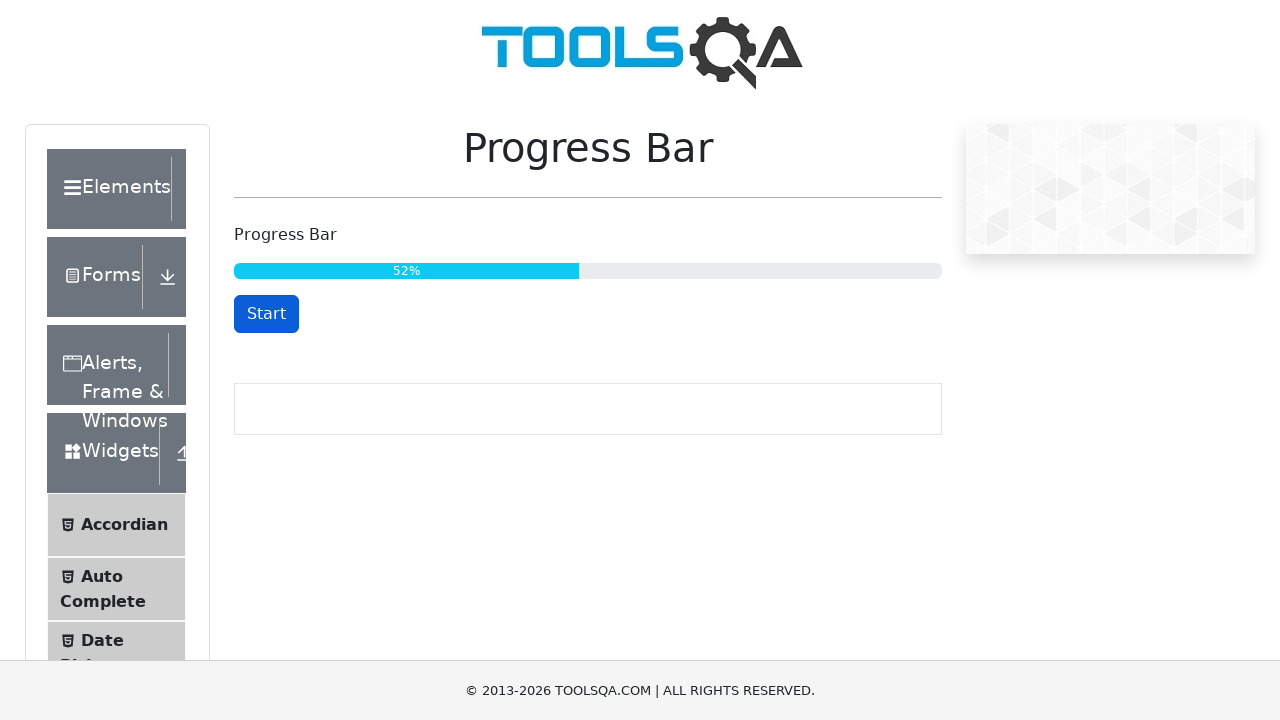

Waited 5 seconds while progress bar paused
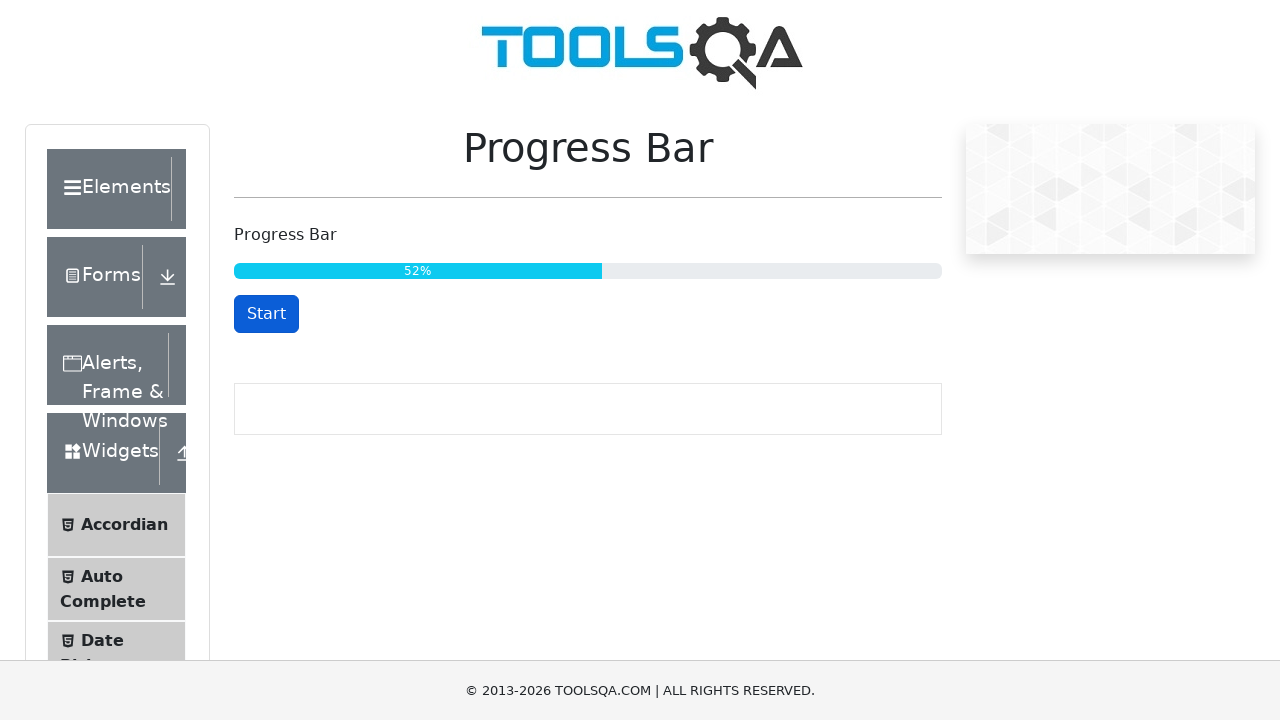

Clicked 'Start' button to resume progress at (266, 314) on #startStopButton
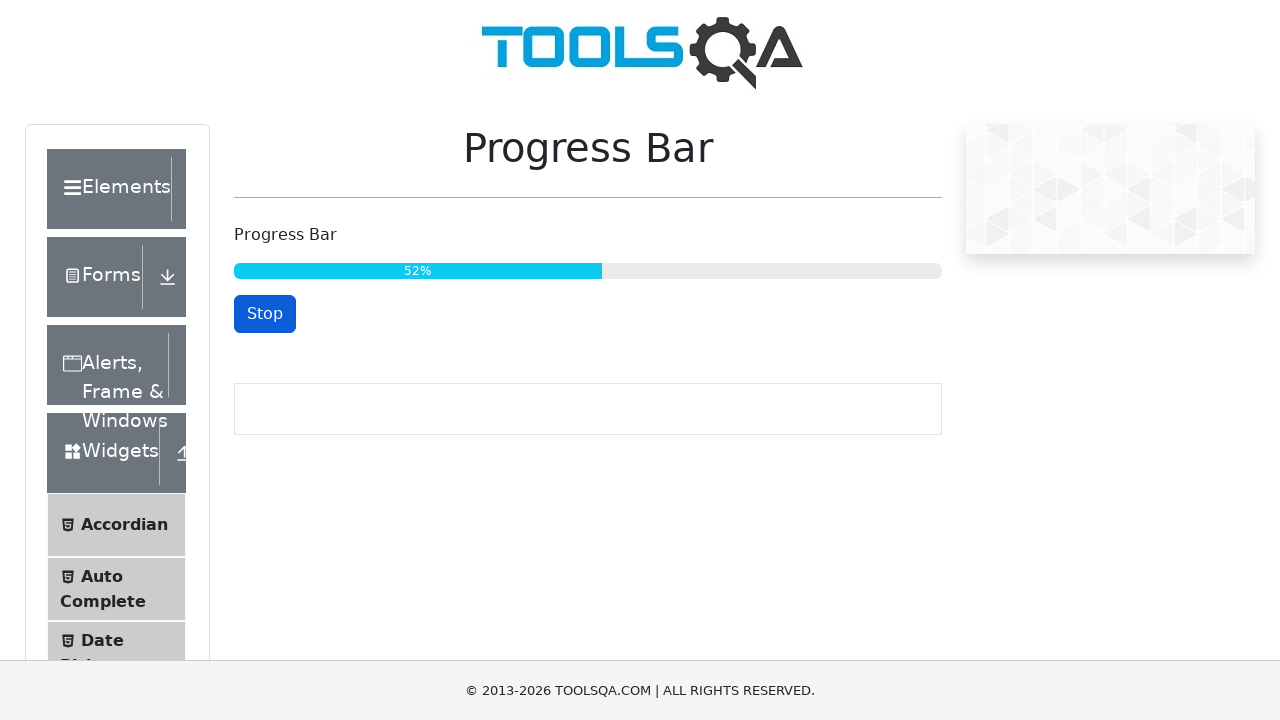

Progress bar reached 100% completion
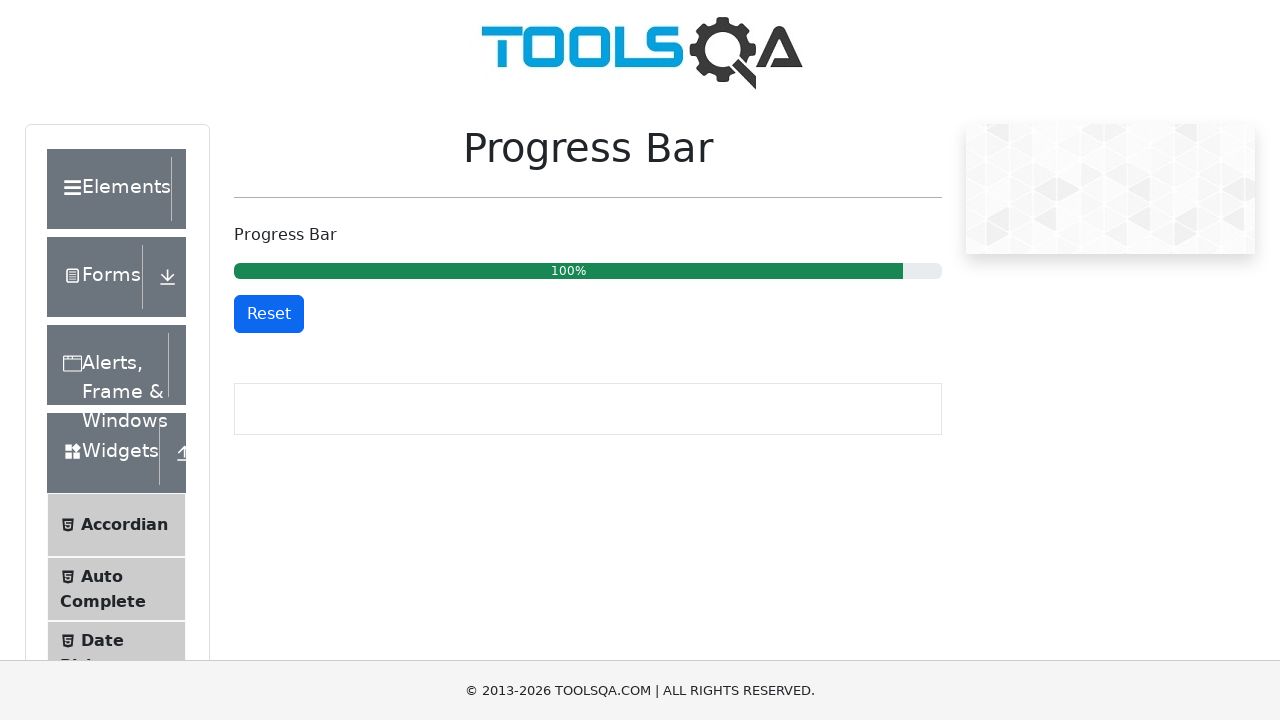

Retrieved progress bar value attribute
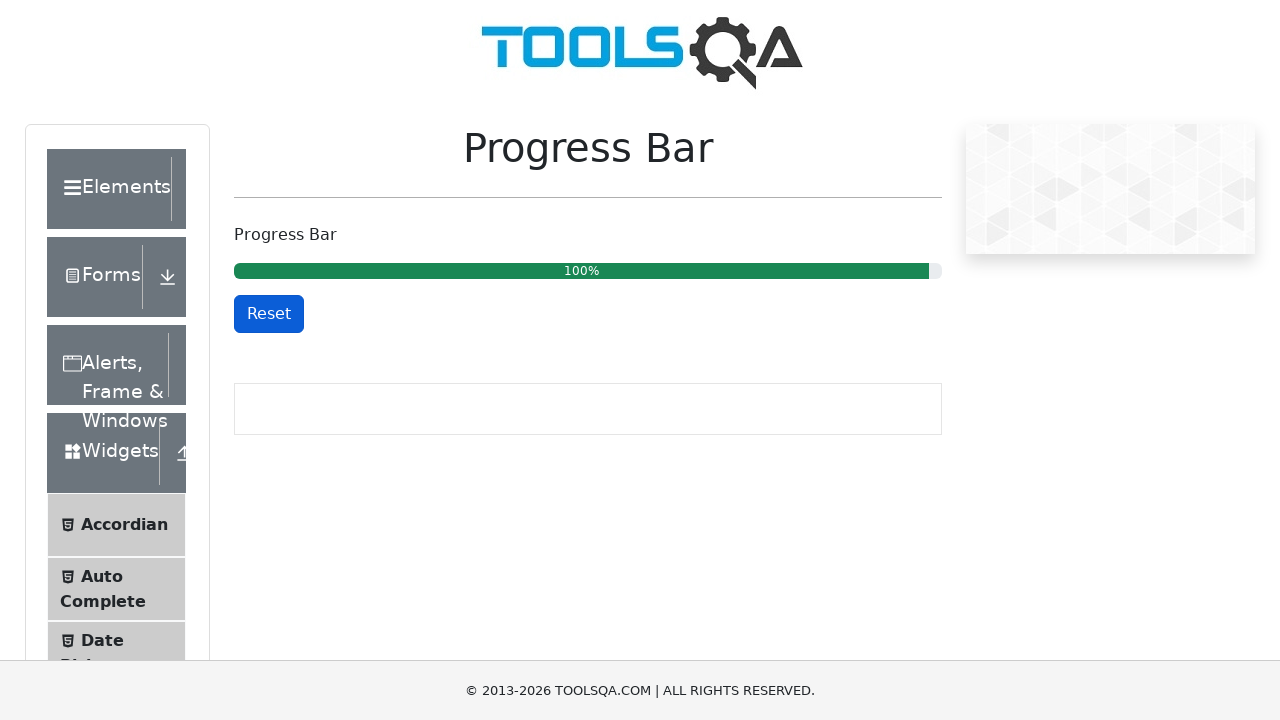

Verified progress bar completion at 100%
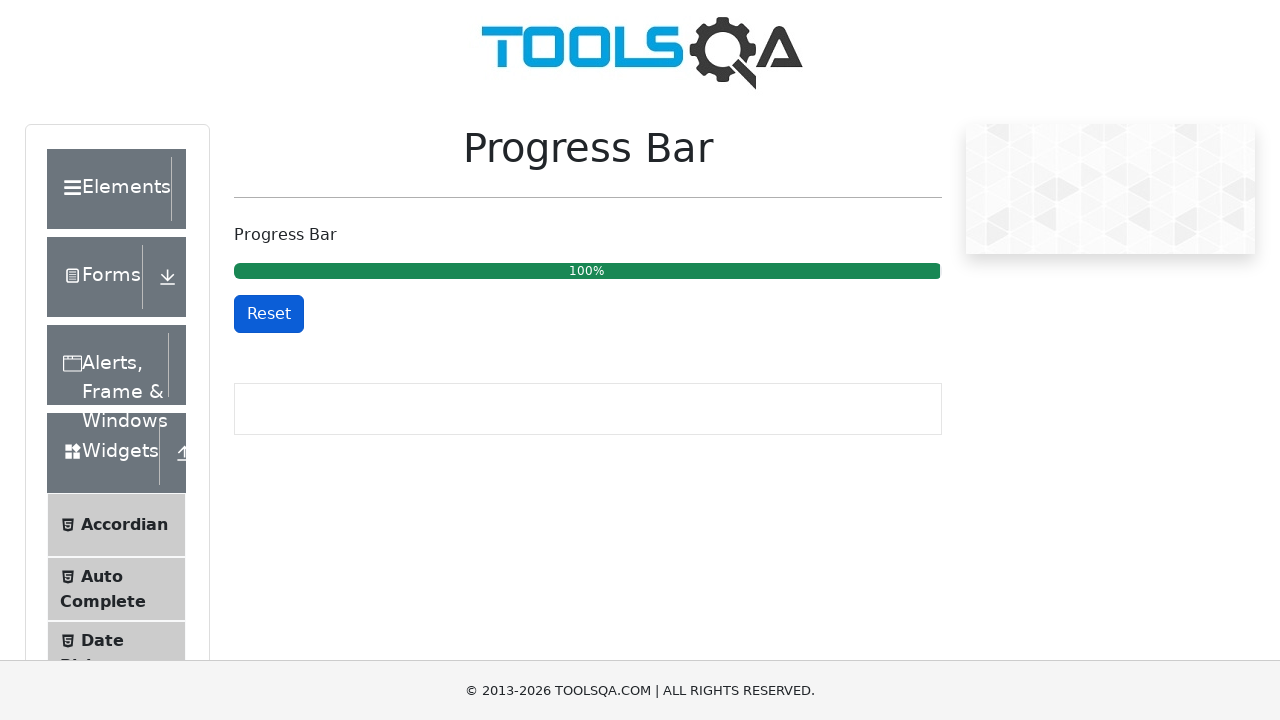

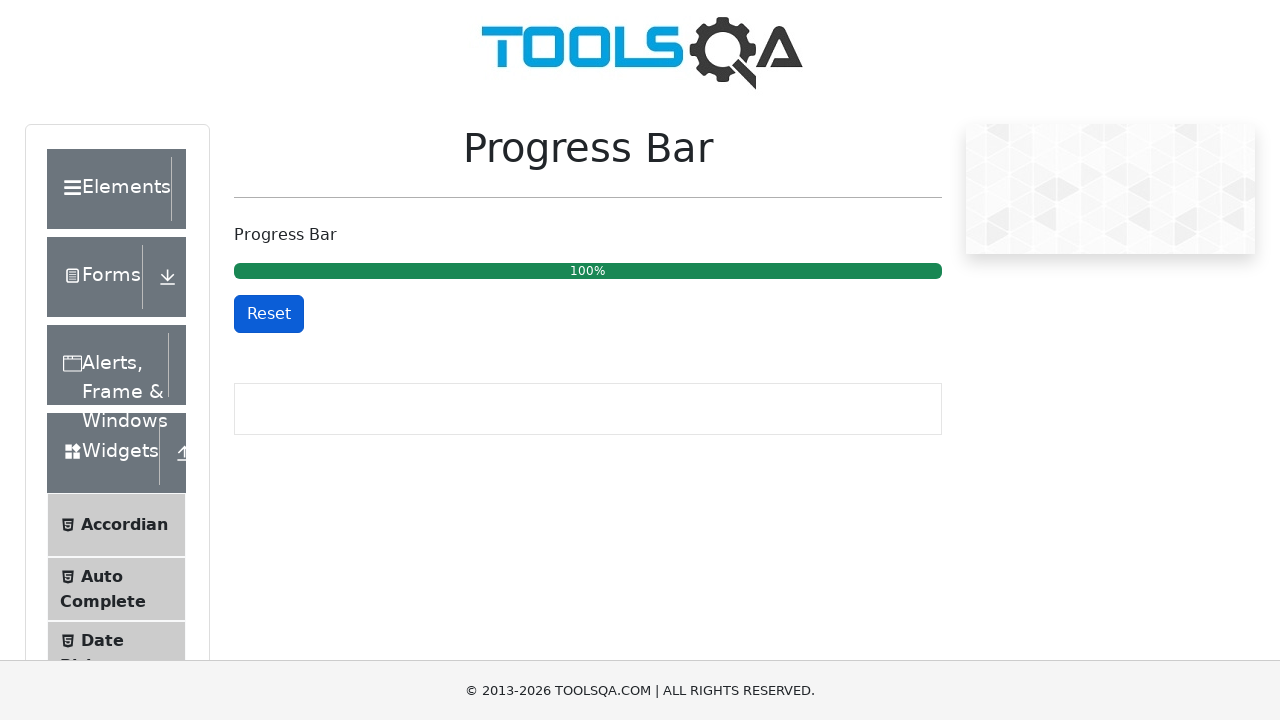